Tests navigation on the Anh Tester website by clicking on the blog link from the homepage

Starting URL: https://anhtester.com

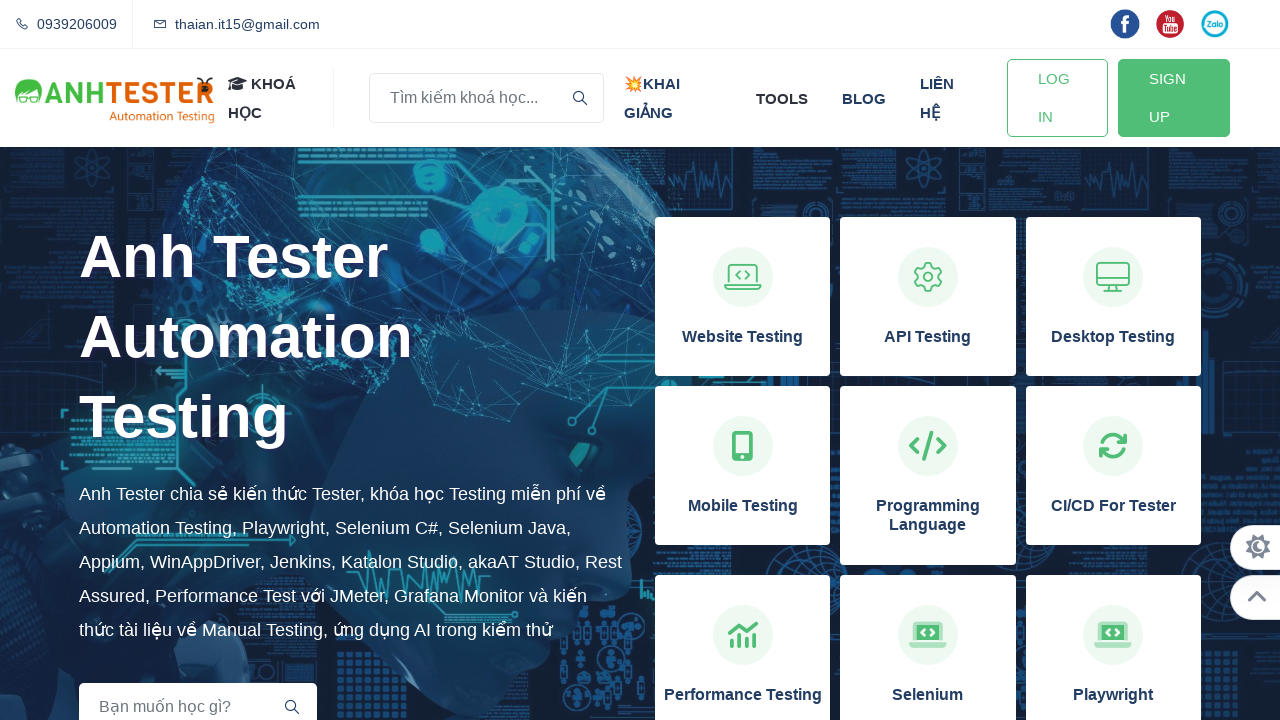

Clicked on the blog link at (864, 98) on xpath=//a[normalize-space()='blog']
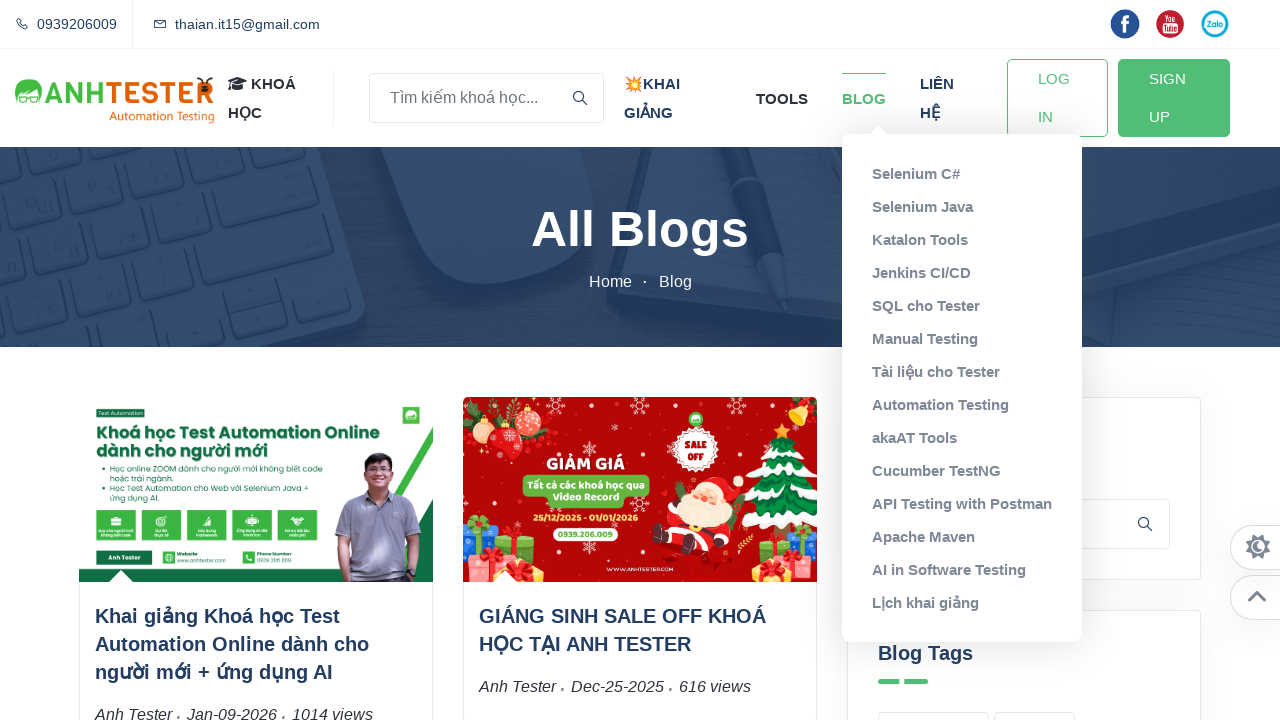

Blog page loaded successfully
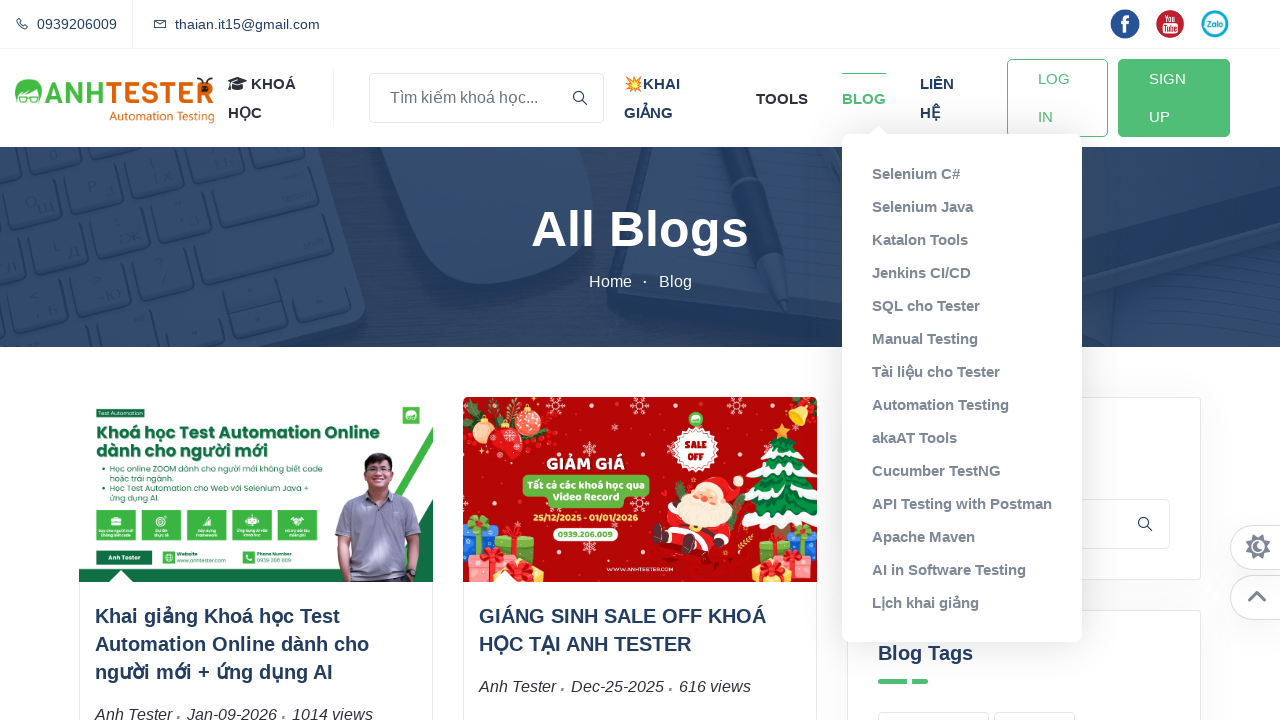

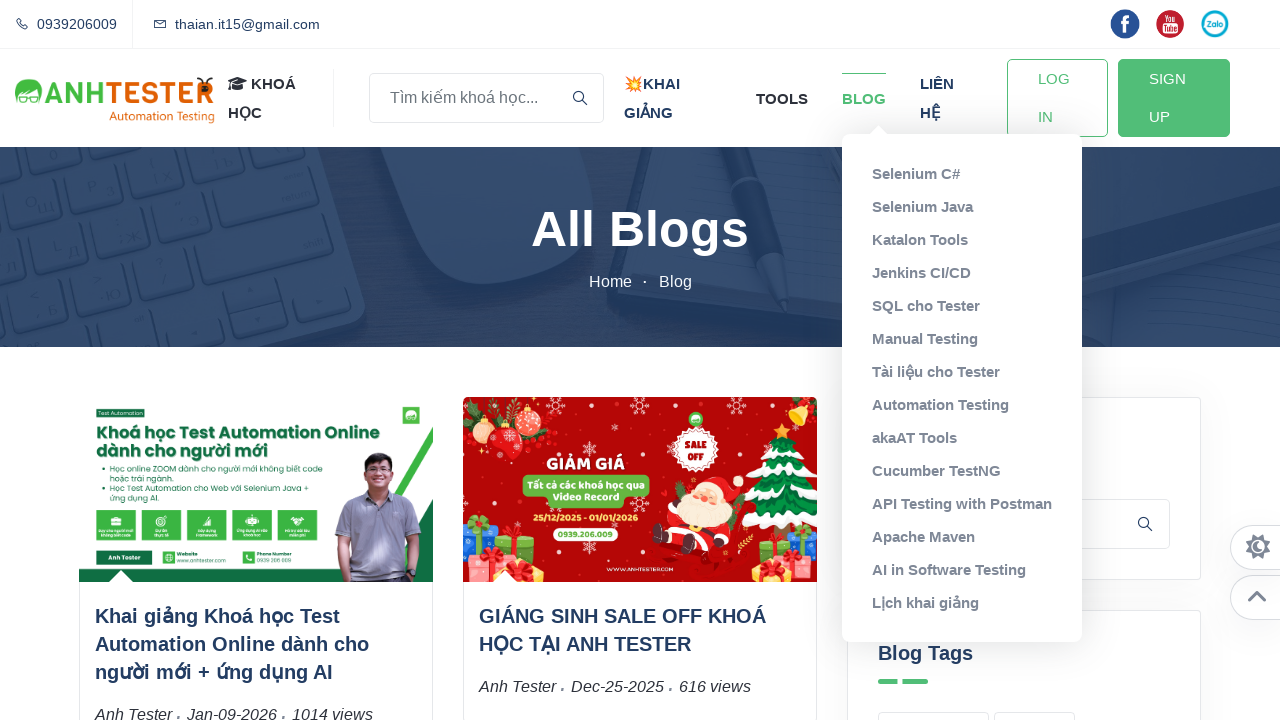